Tests dropdown select functionality by choosing Option 3, then Option 2, and verifying the result displays correctly

Starting URL: https://kristinek.github.io/site/examples/actions

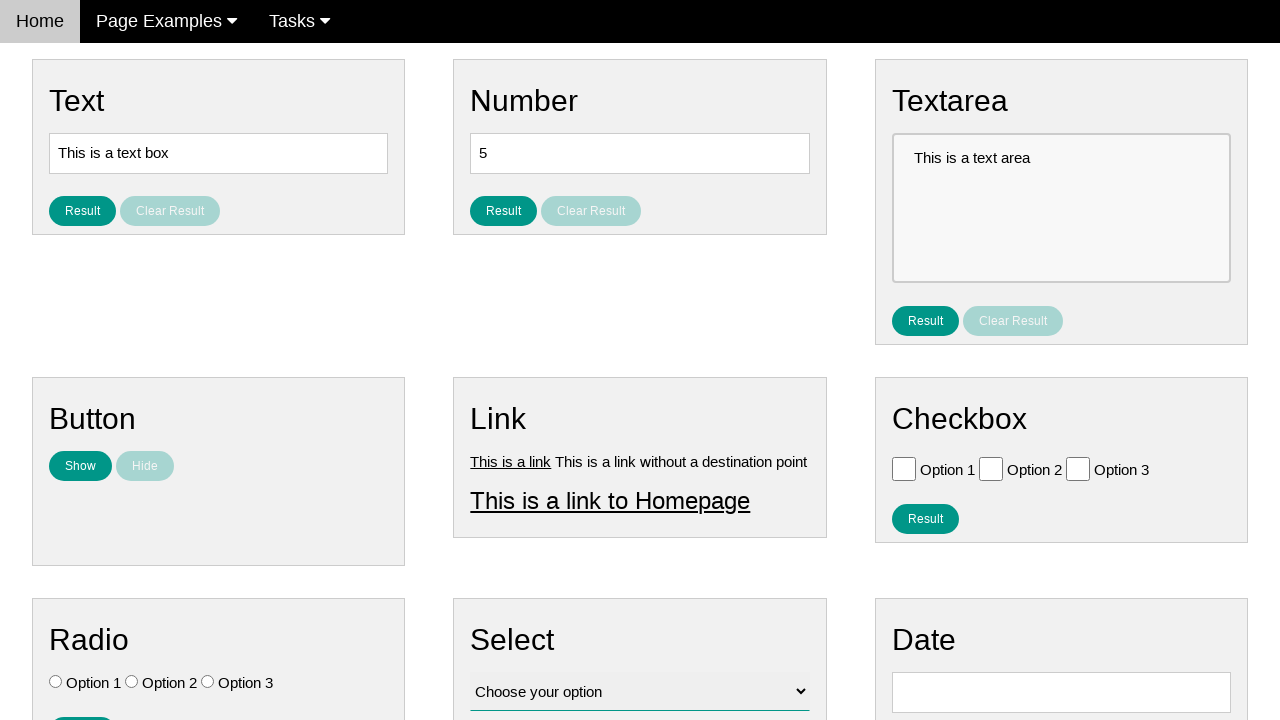

Selected Option 3 from dropdown on #vfb-12
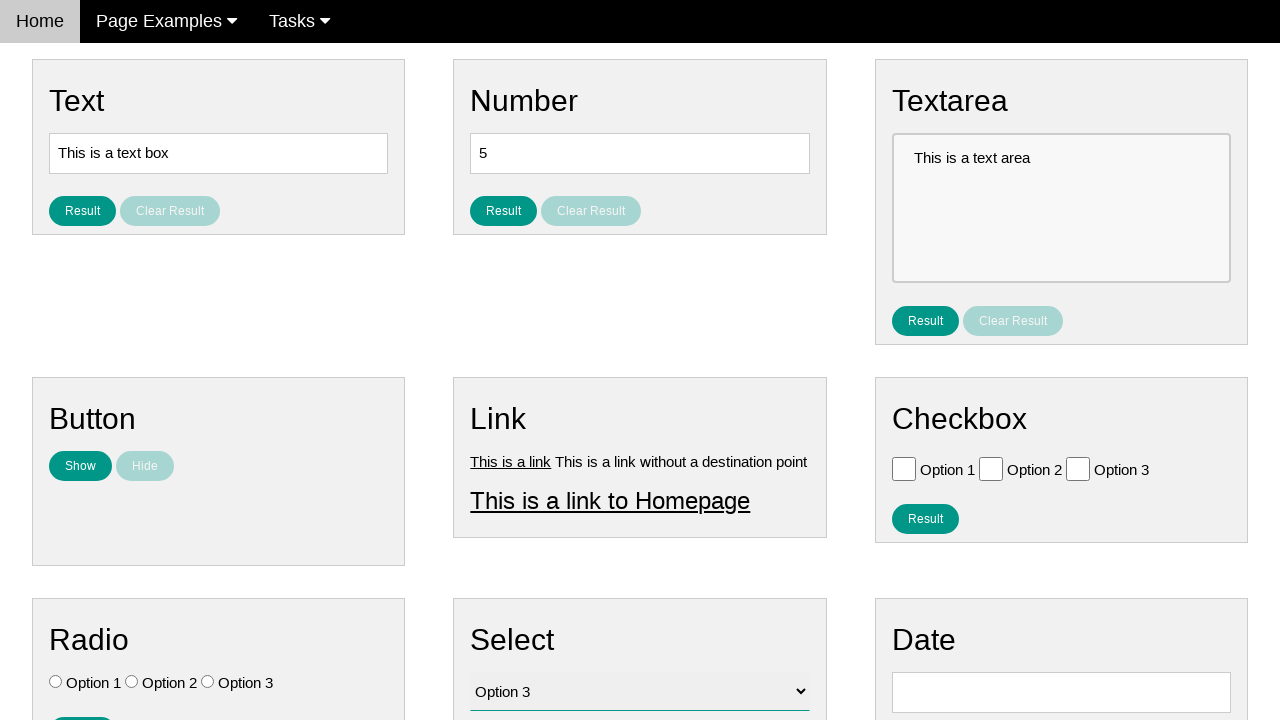

Selected Option 2 from dropdown on #vfb-12
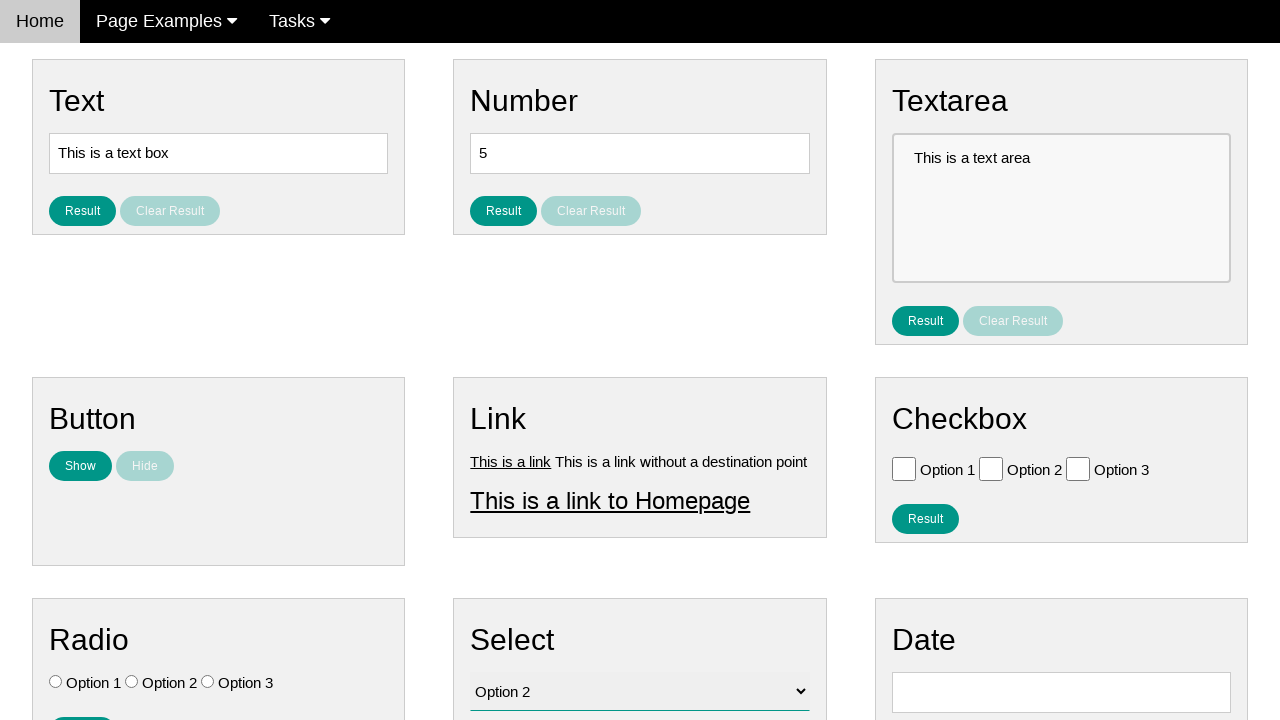

Clicked the result button for select at (504, 424) on #result_button_select
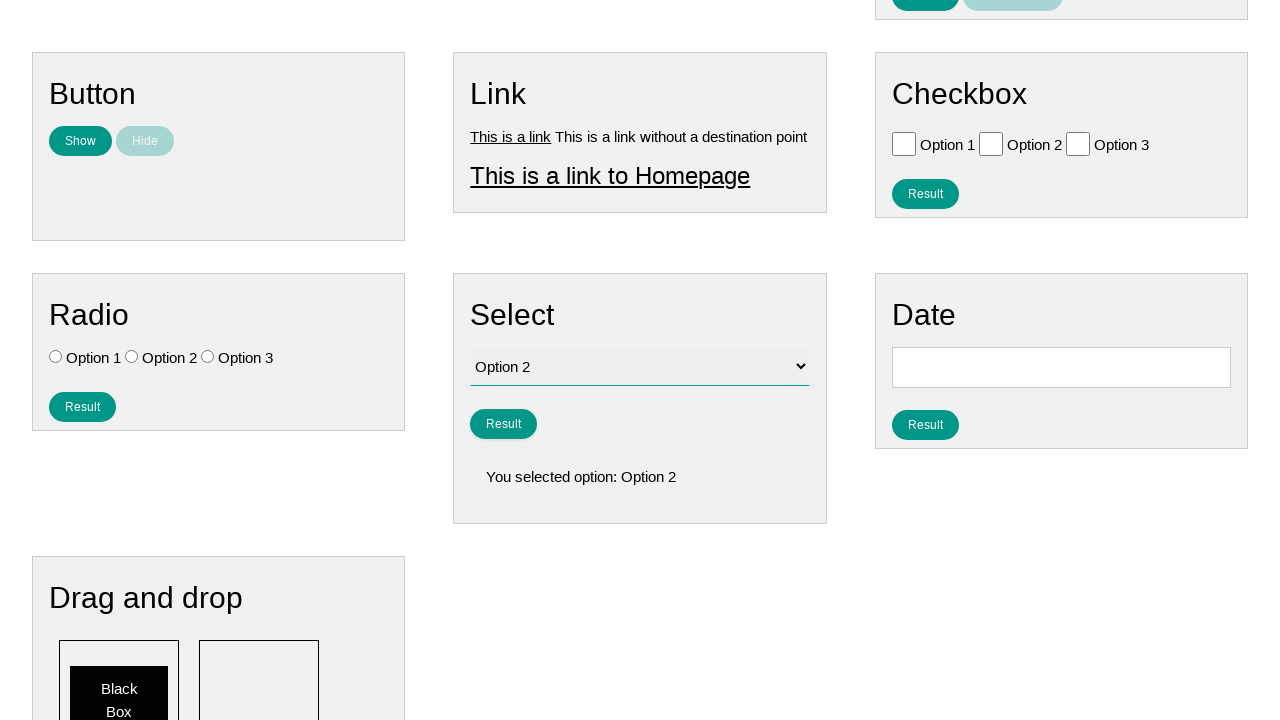

Result select element loaded and displayed
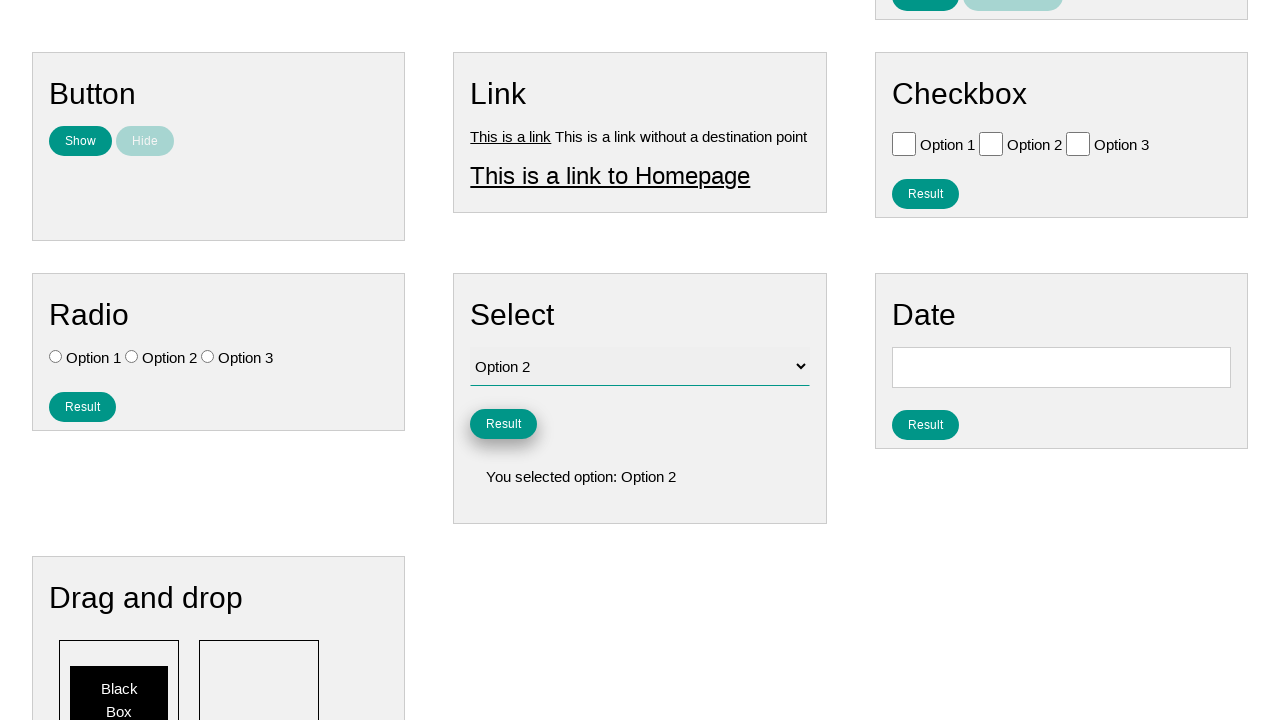

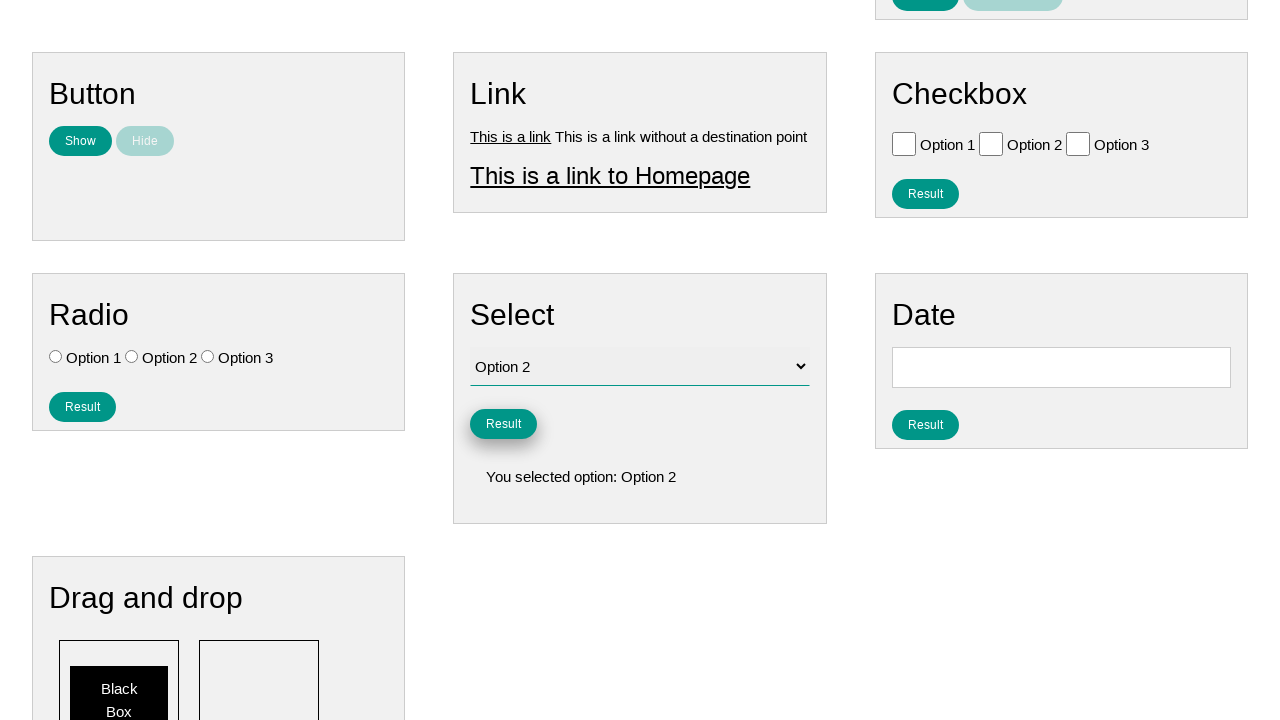